Tests opening a new browser window by navigating to a page, opening a new window, navigating to a different page in that window, and verifying there are two window handles.

Starting URL: https://the-internet.herokuapp.com/windows

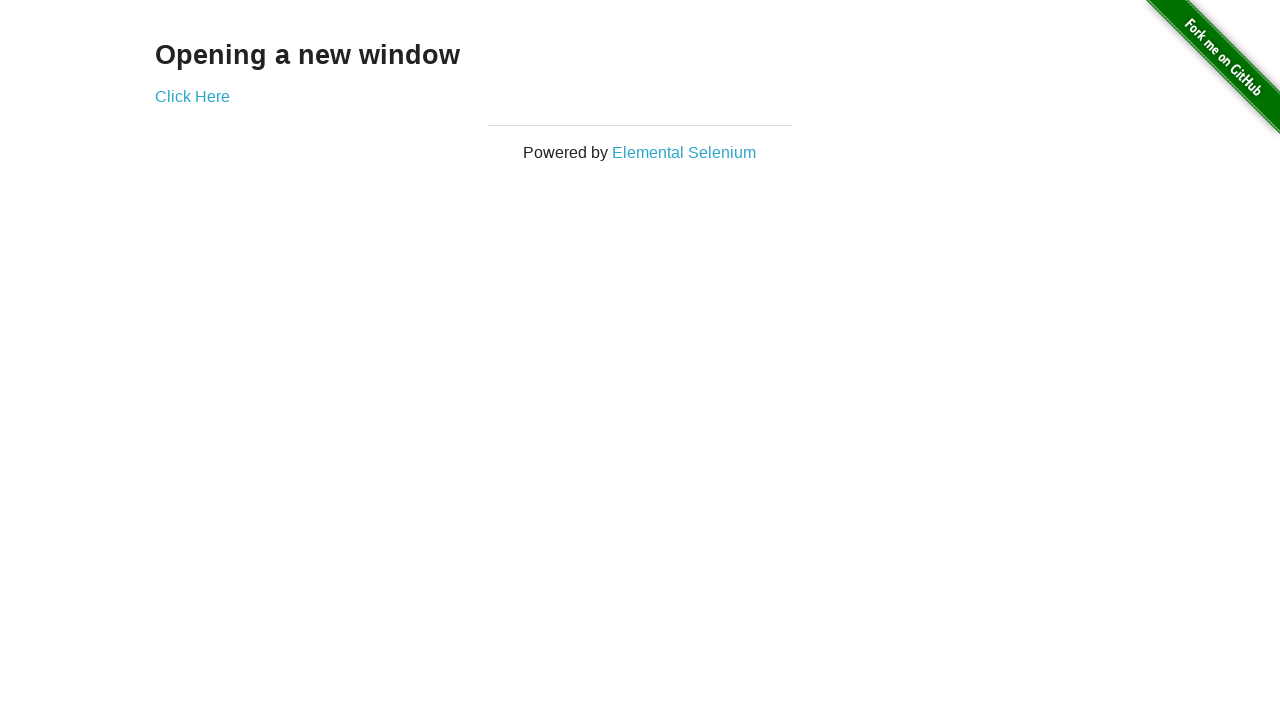

Opened a new browser window
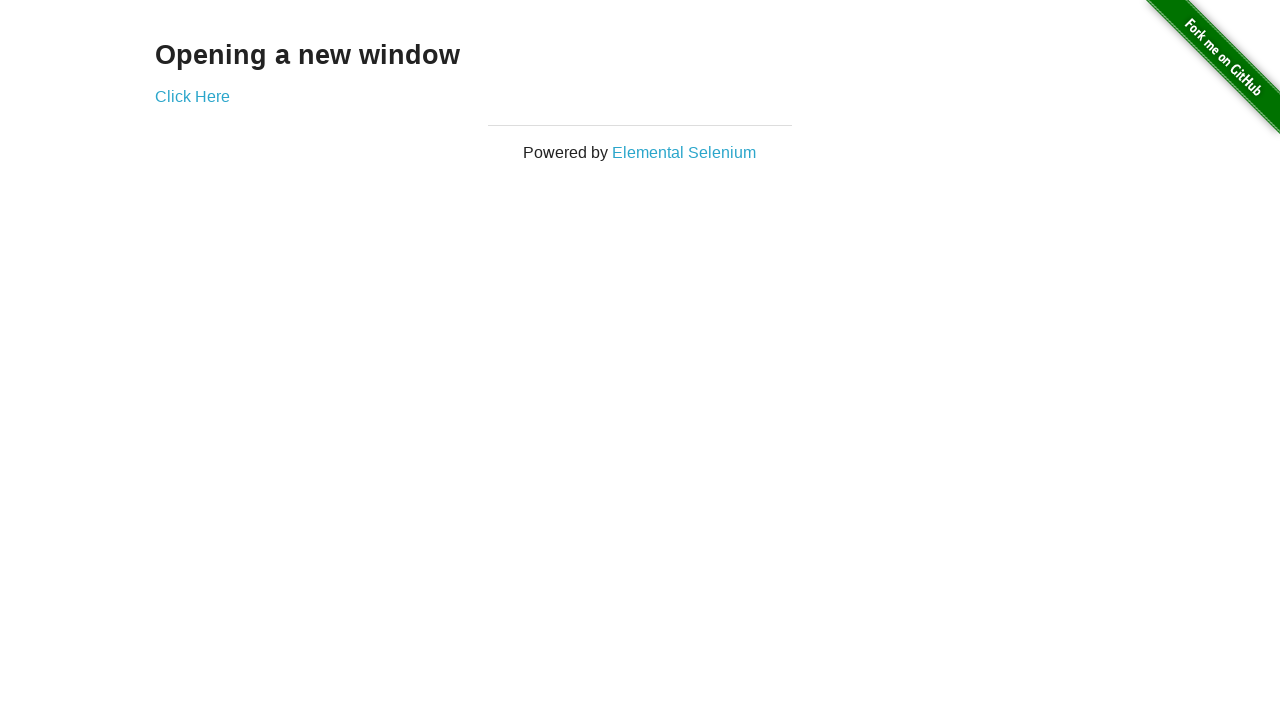

Navigated to typos page in new window
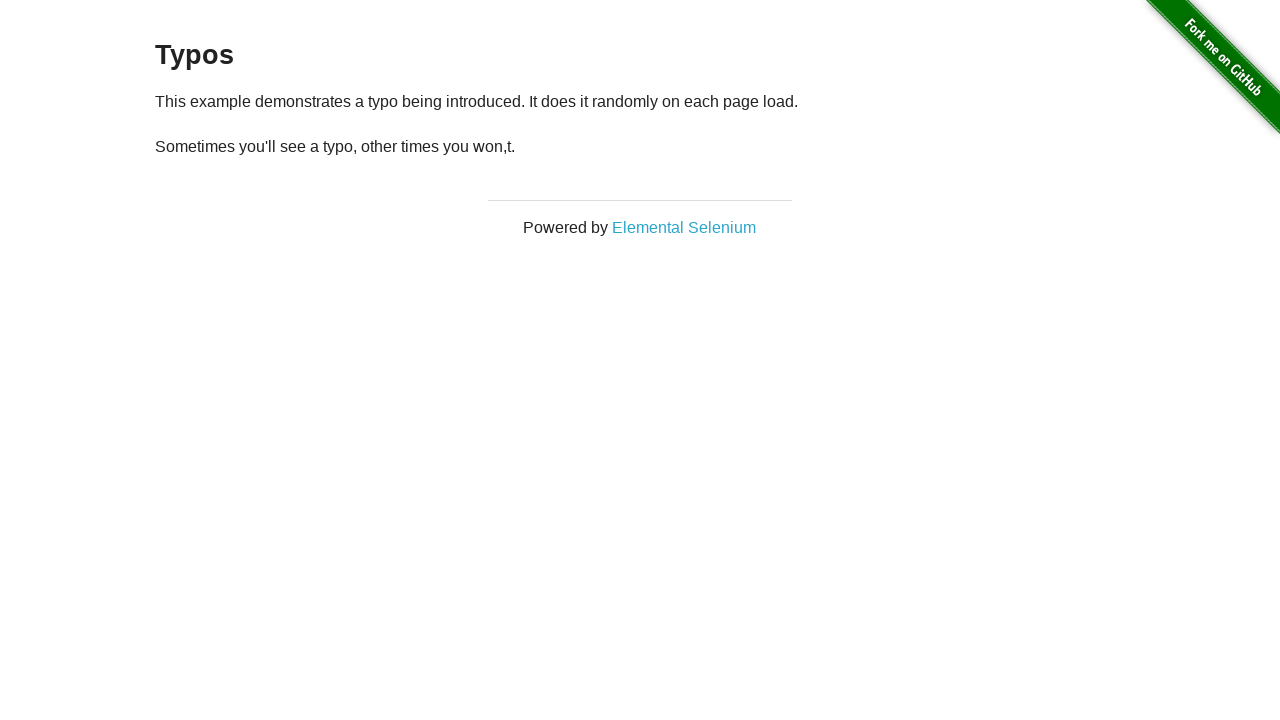

Verified that 2 windows are open
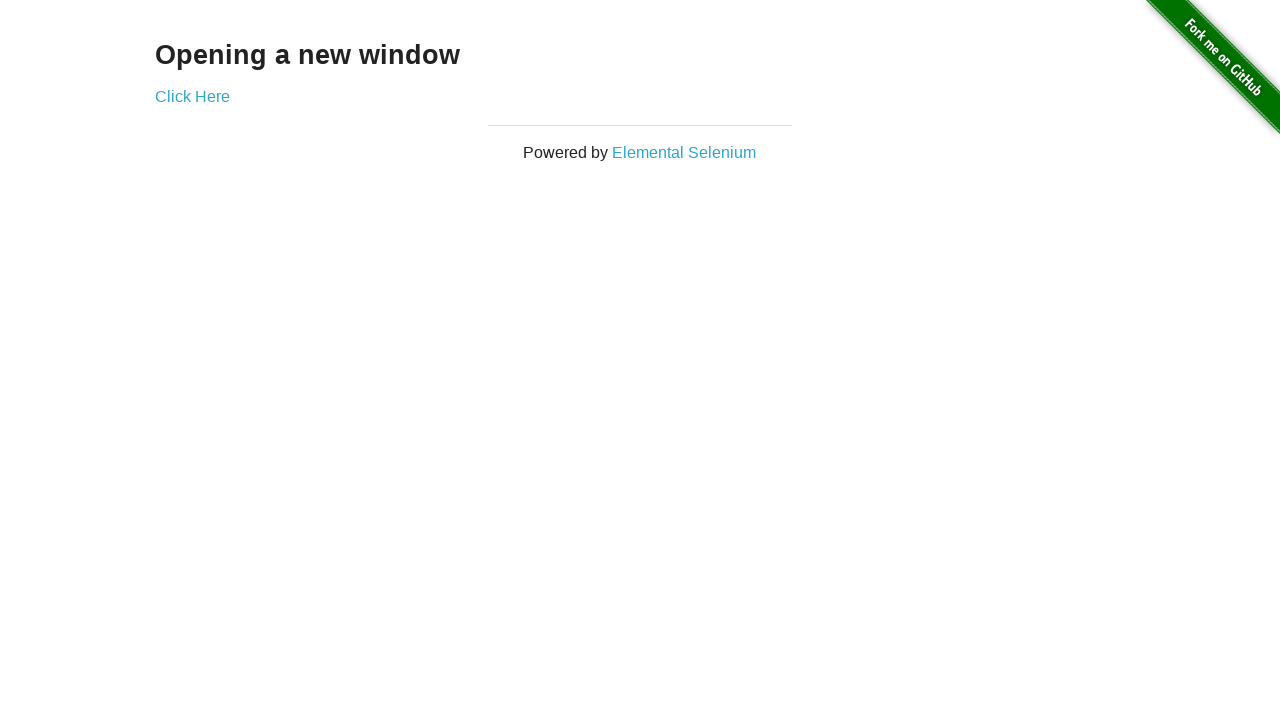

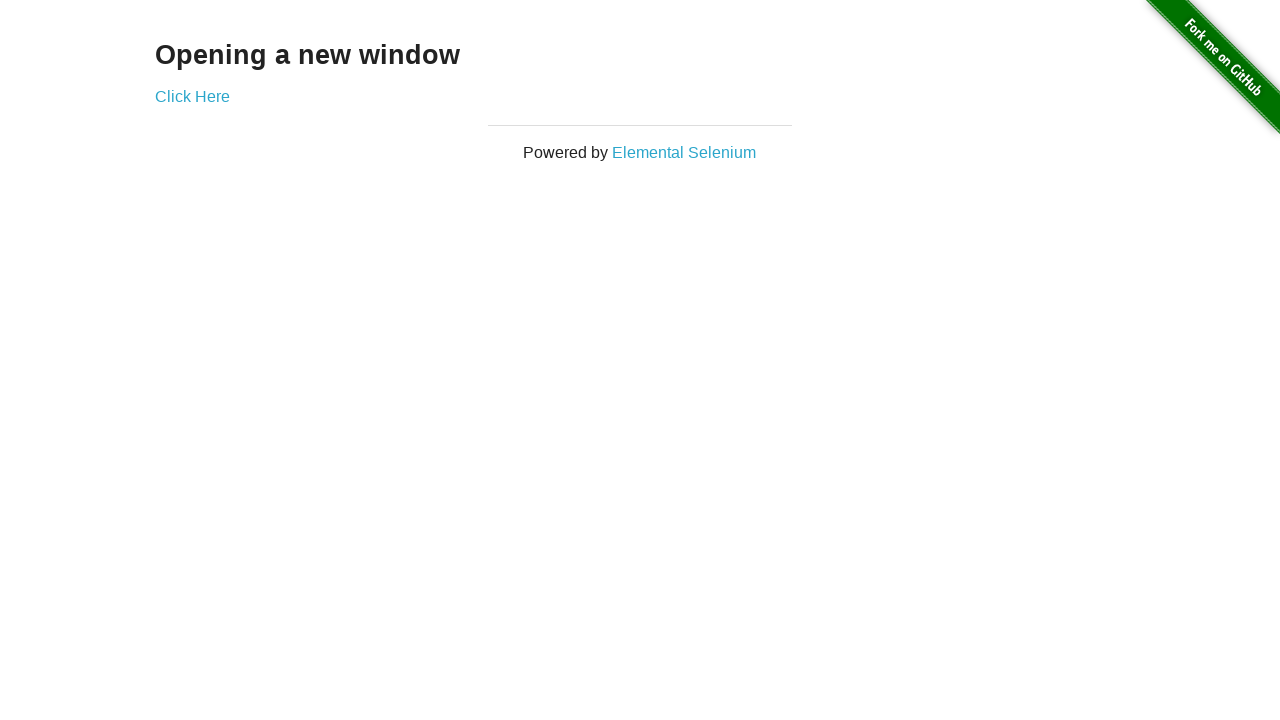